Tests browser navigation functionalities including navigating to a new URL, using browser back/forward buttons, resizing the window, and refreshing the page

Starting URL: https://kristinek.github.io/site/tasks/locators_different

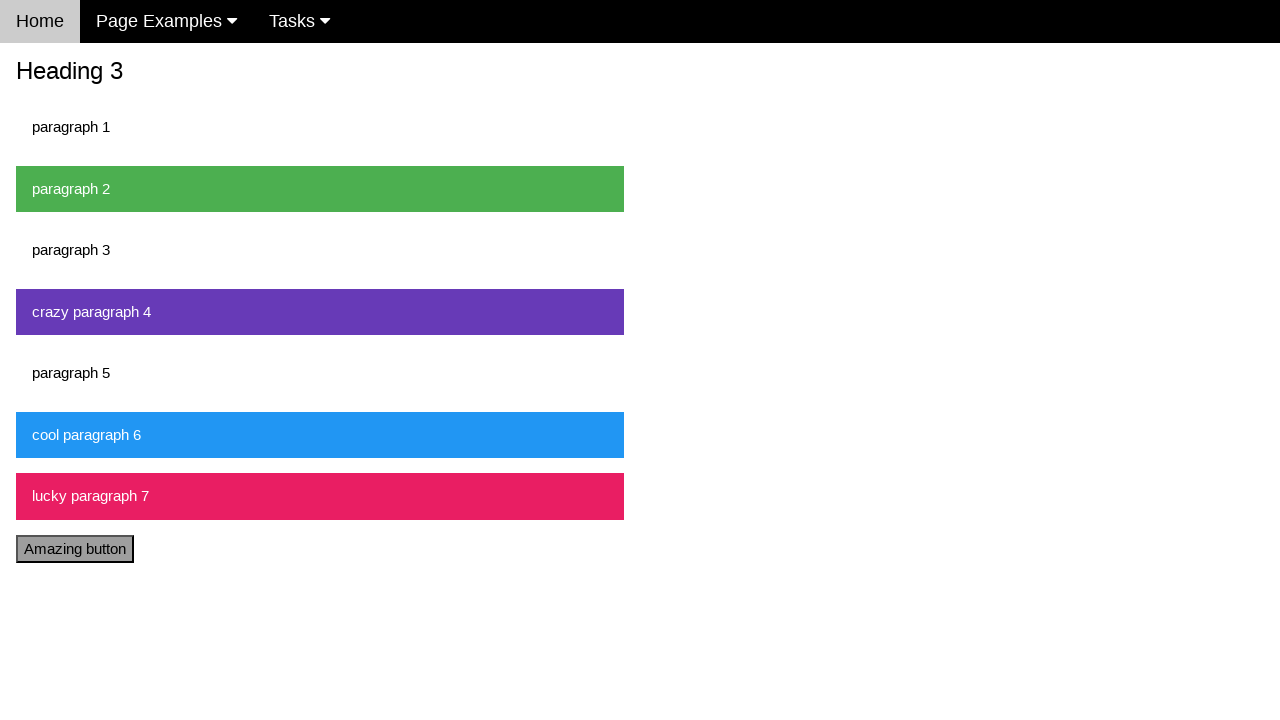

Navigated to locators example page
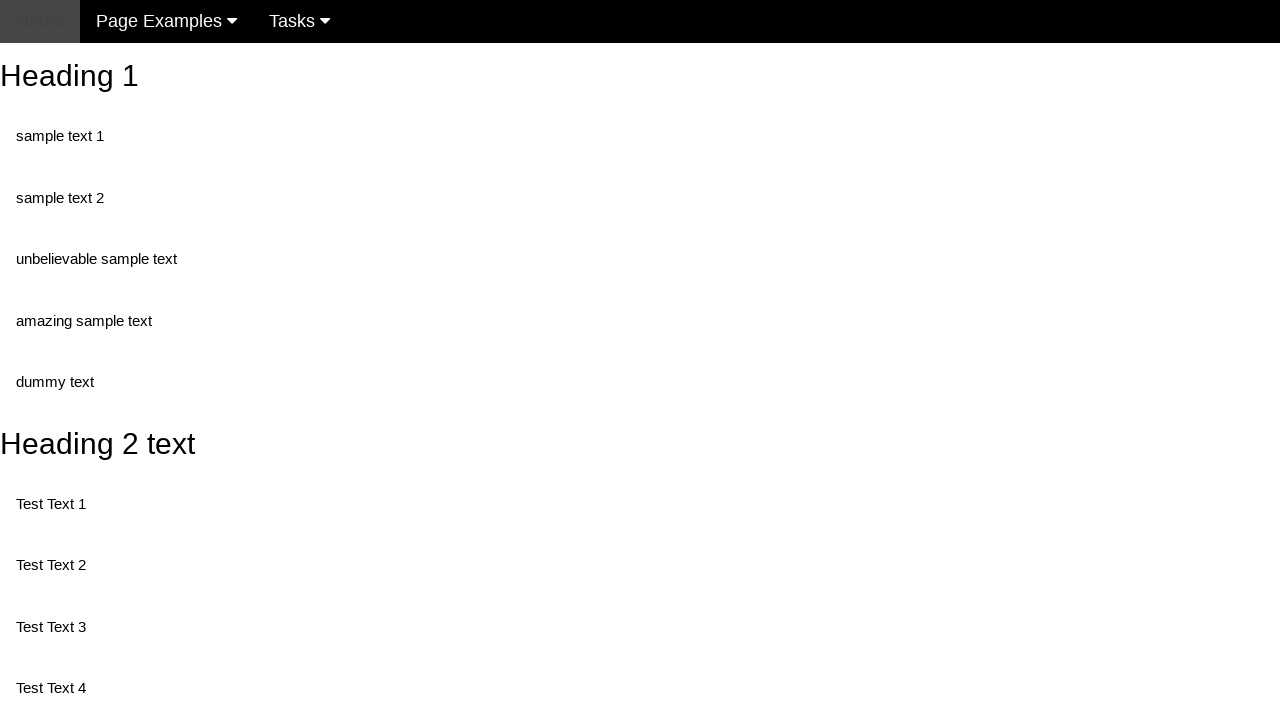

Clicked browser back button to return to previous page
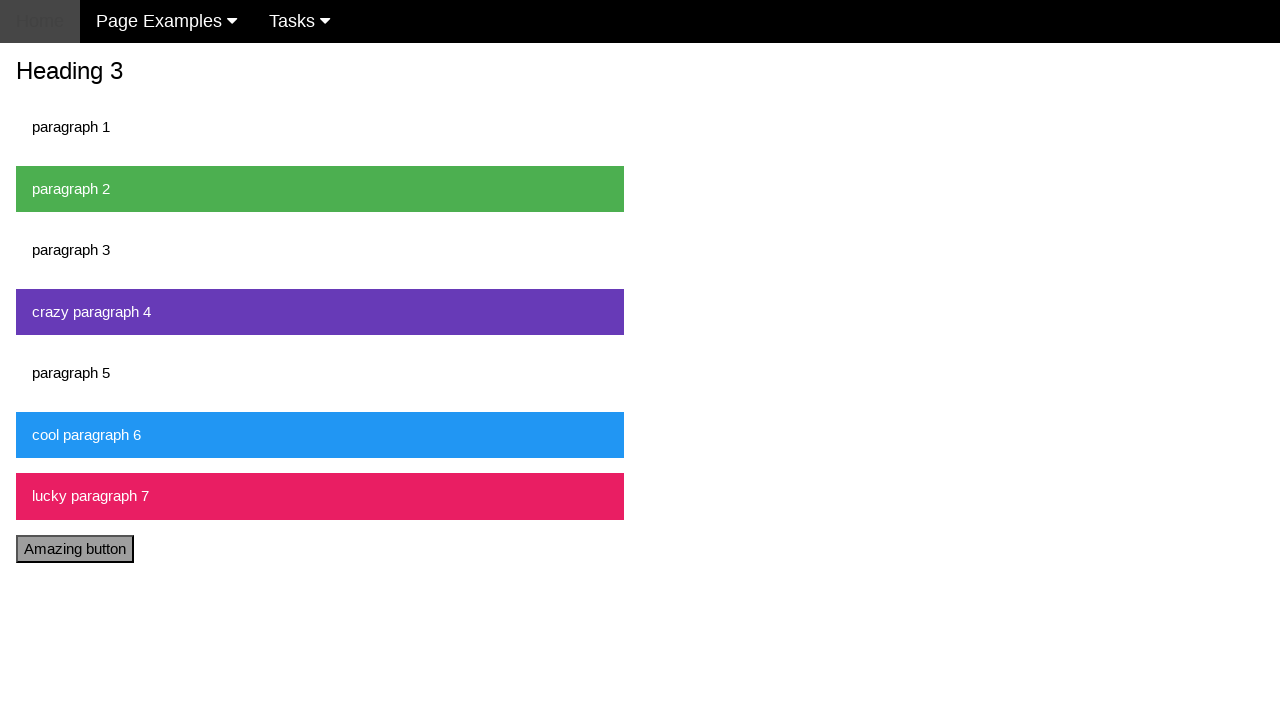

Resized browser window to 800x600 pixels
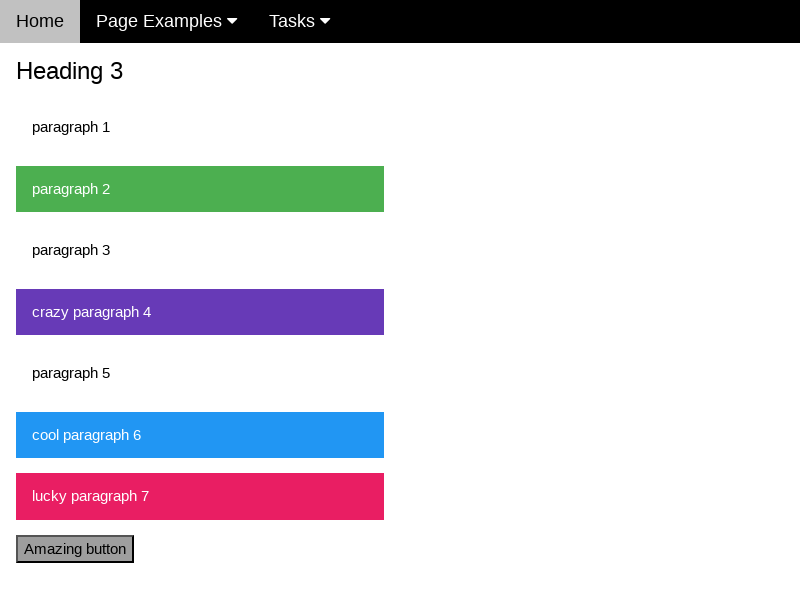

Clicked browser forward button to navigate to next page
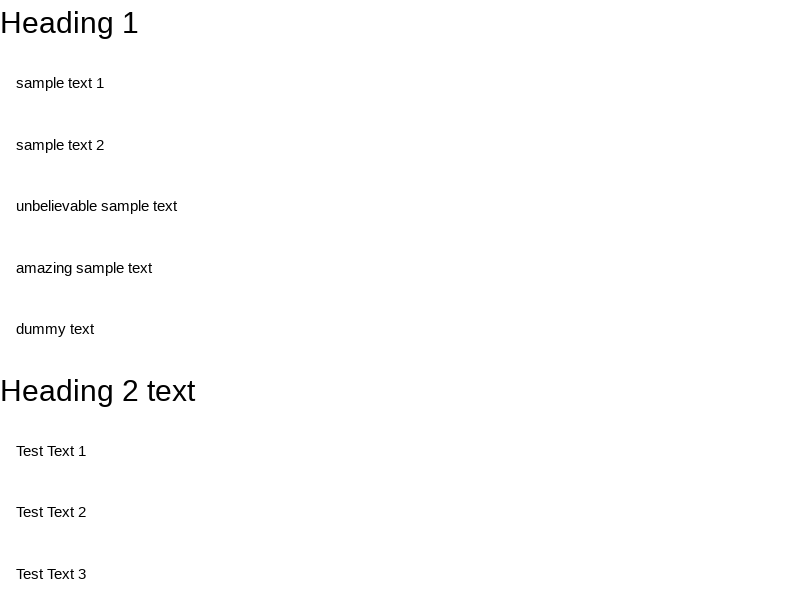

Refreshed the current page
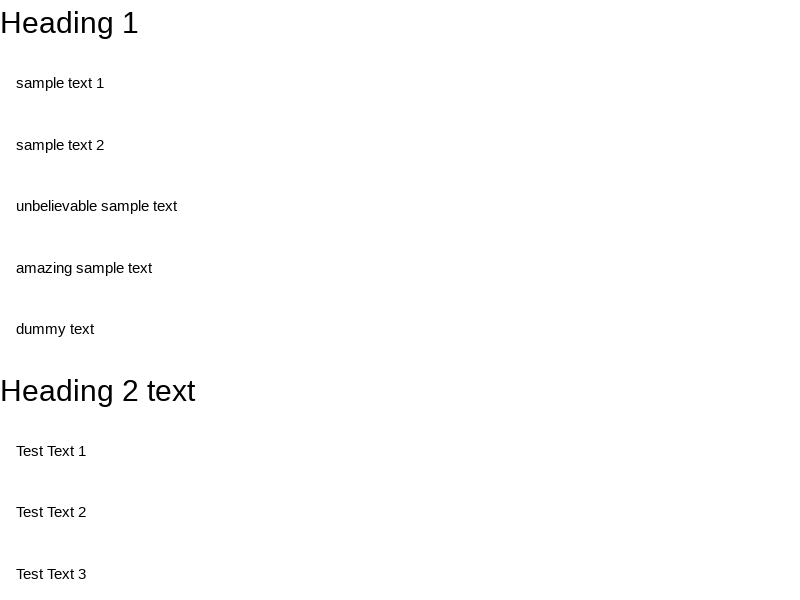

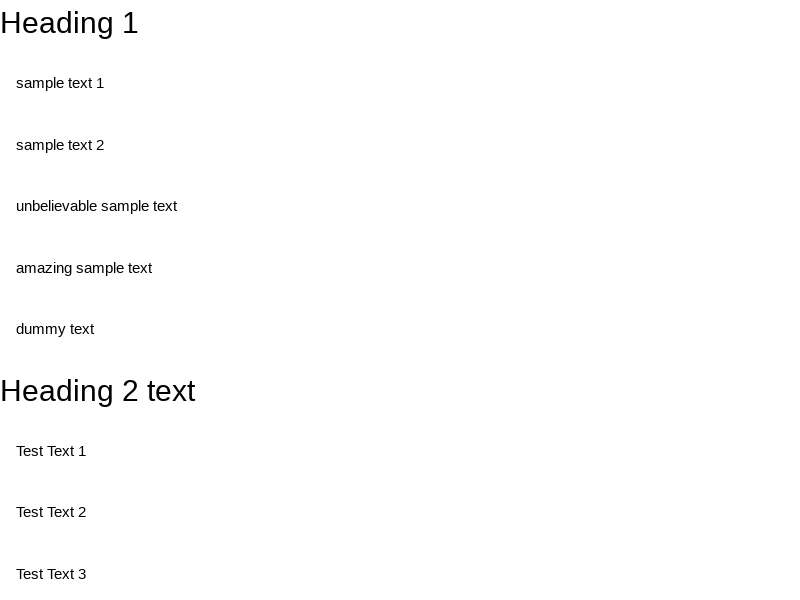